Tests dropdown selection functionality by selecting date values (year, month, day) from dropdown menus and verifying the selections

Starting URL: https://testcenter.techproeducation.com/index.php?page=dropdown

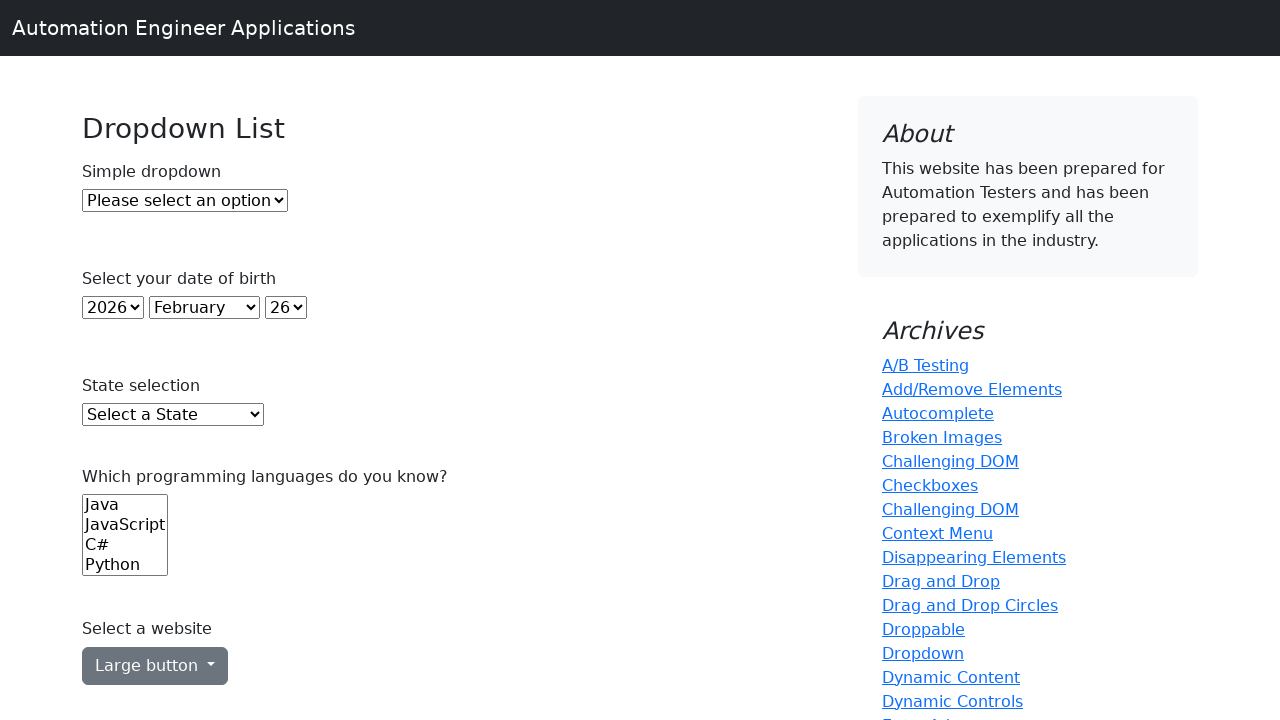

Selected year 2000 from year dropdown on #year
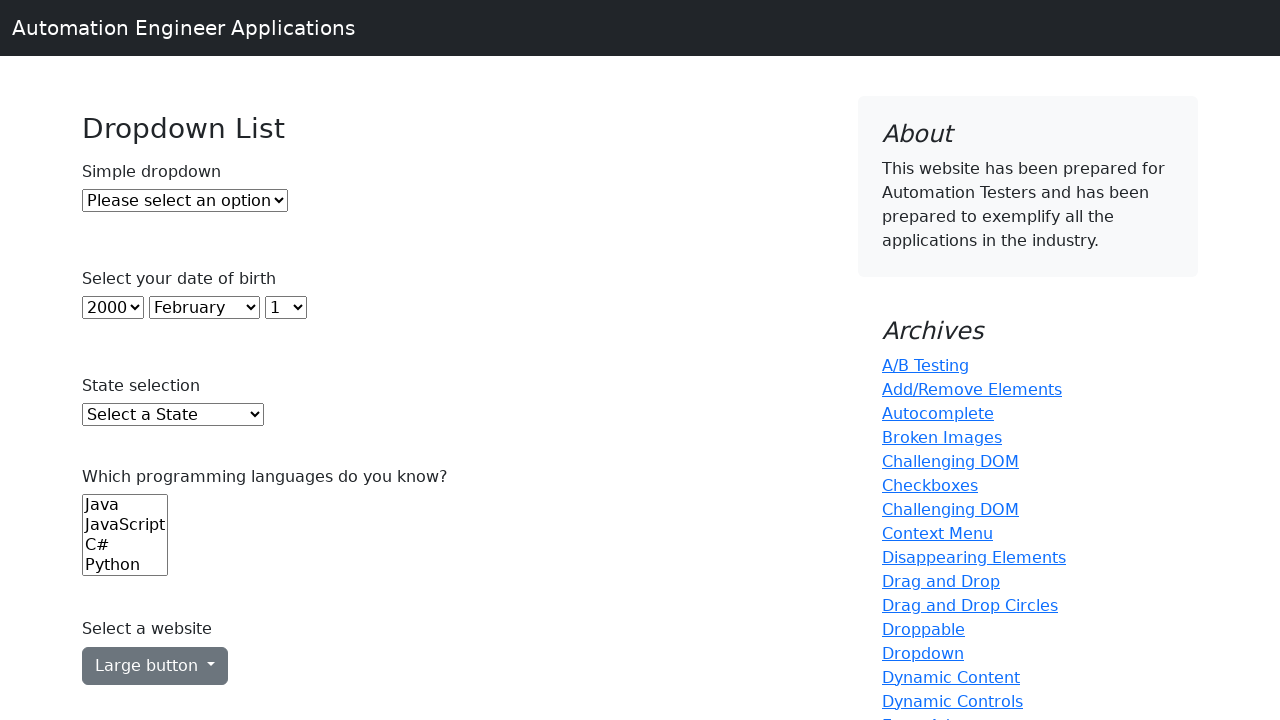

Selected February from month dropdown using index 1 on #month
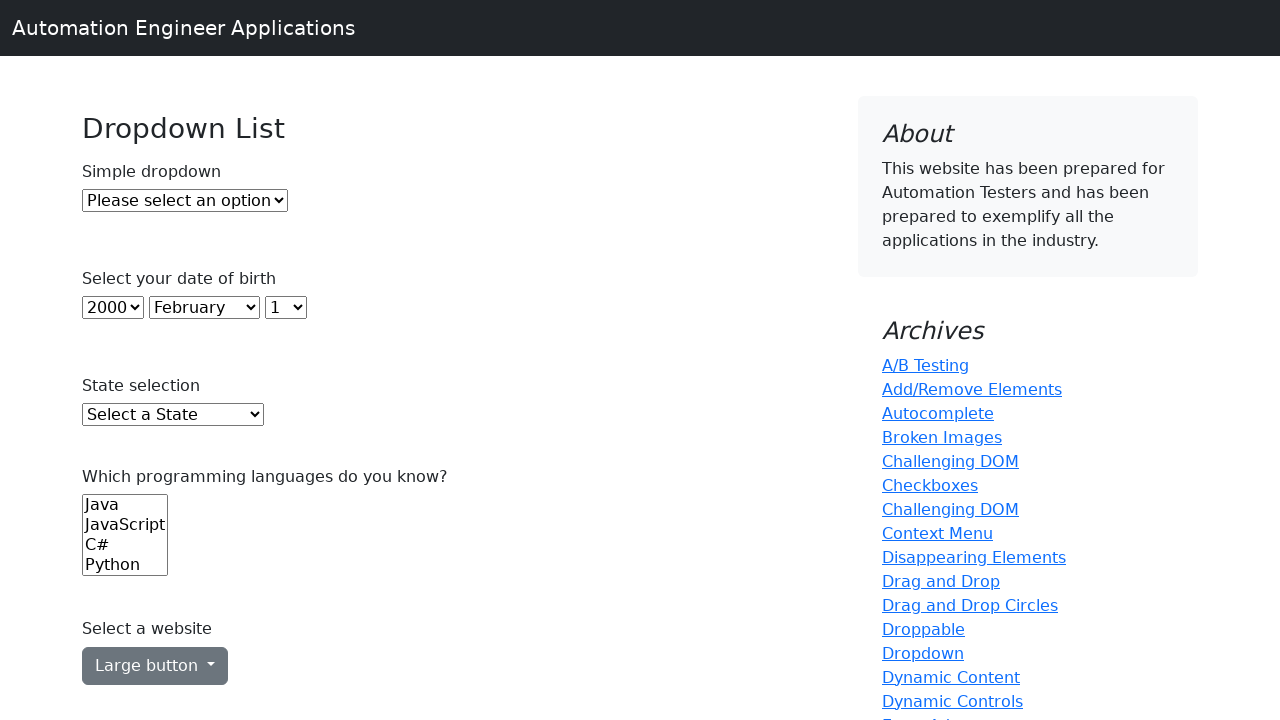

Selected day 15 from day dropdown on #day
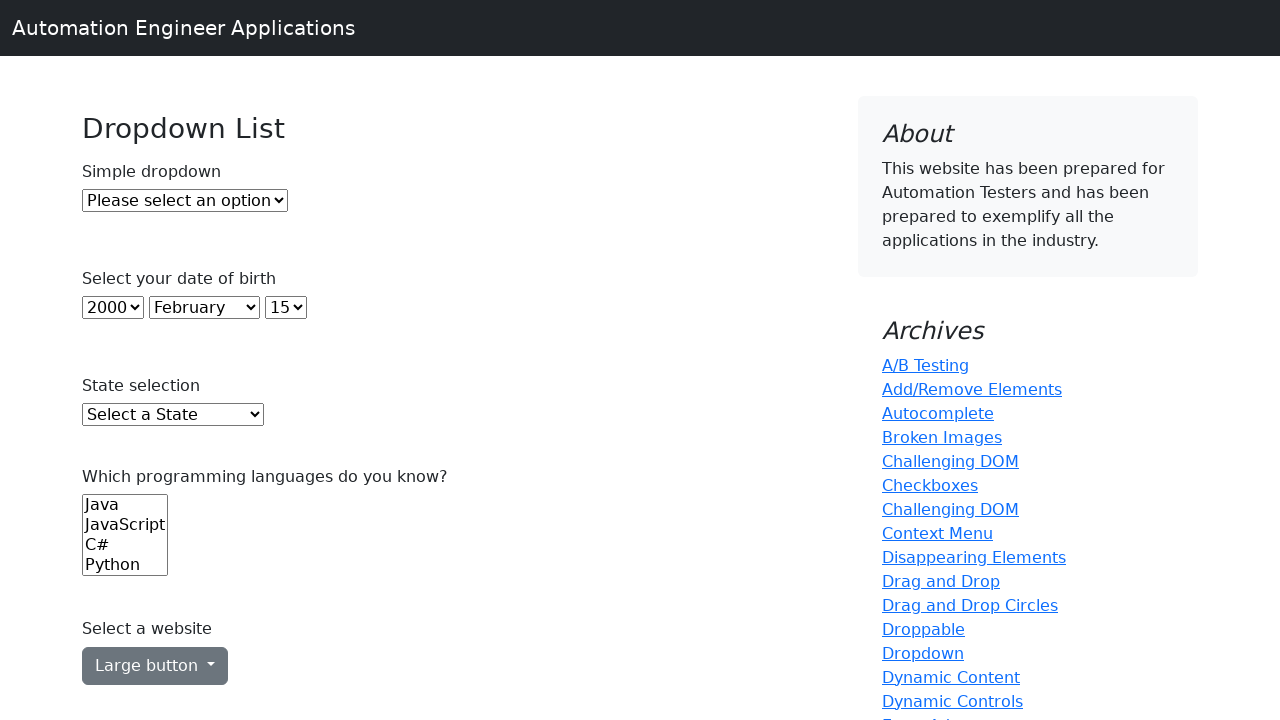

Verified that year 2000 is selected
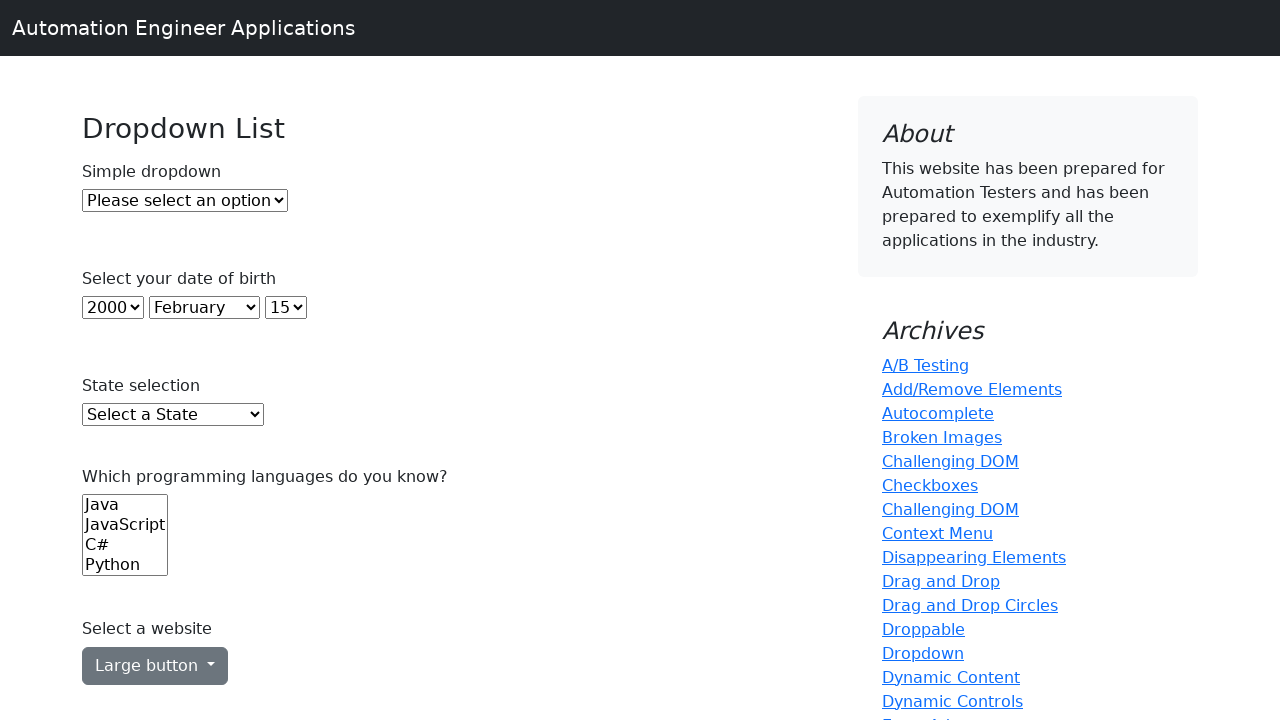

Verified that April exists in month options
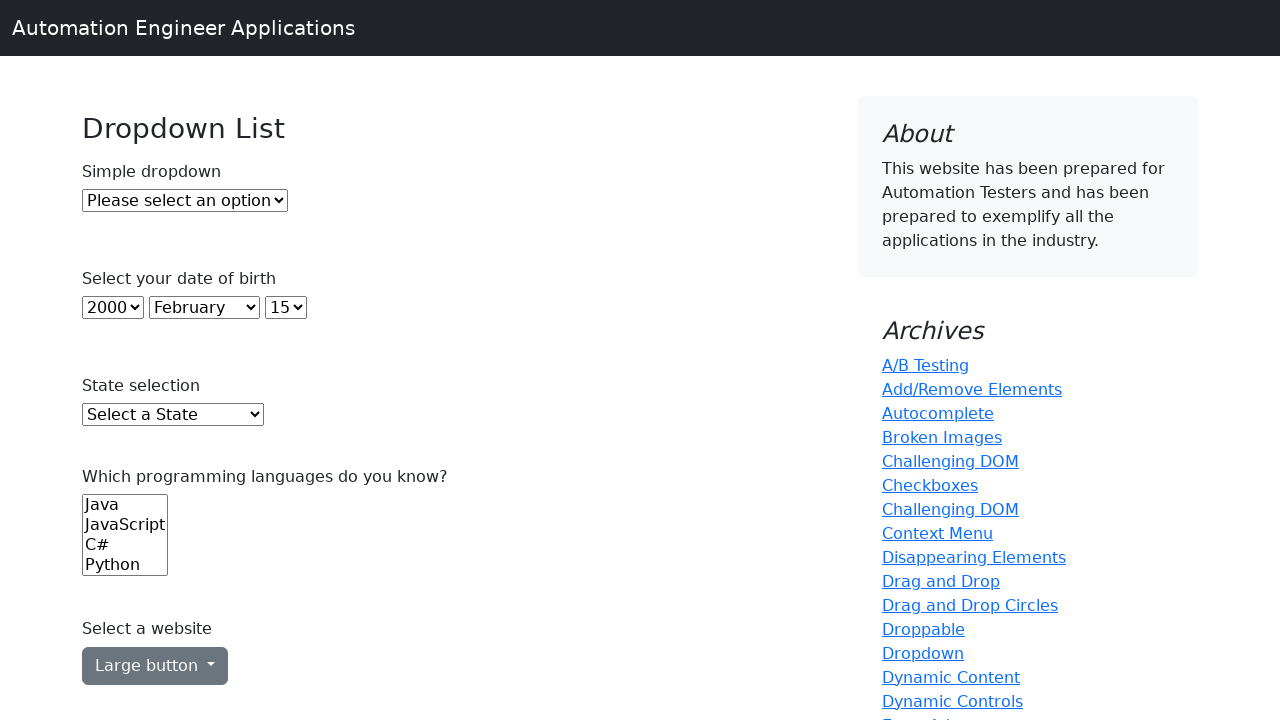

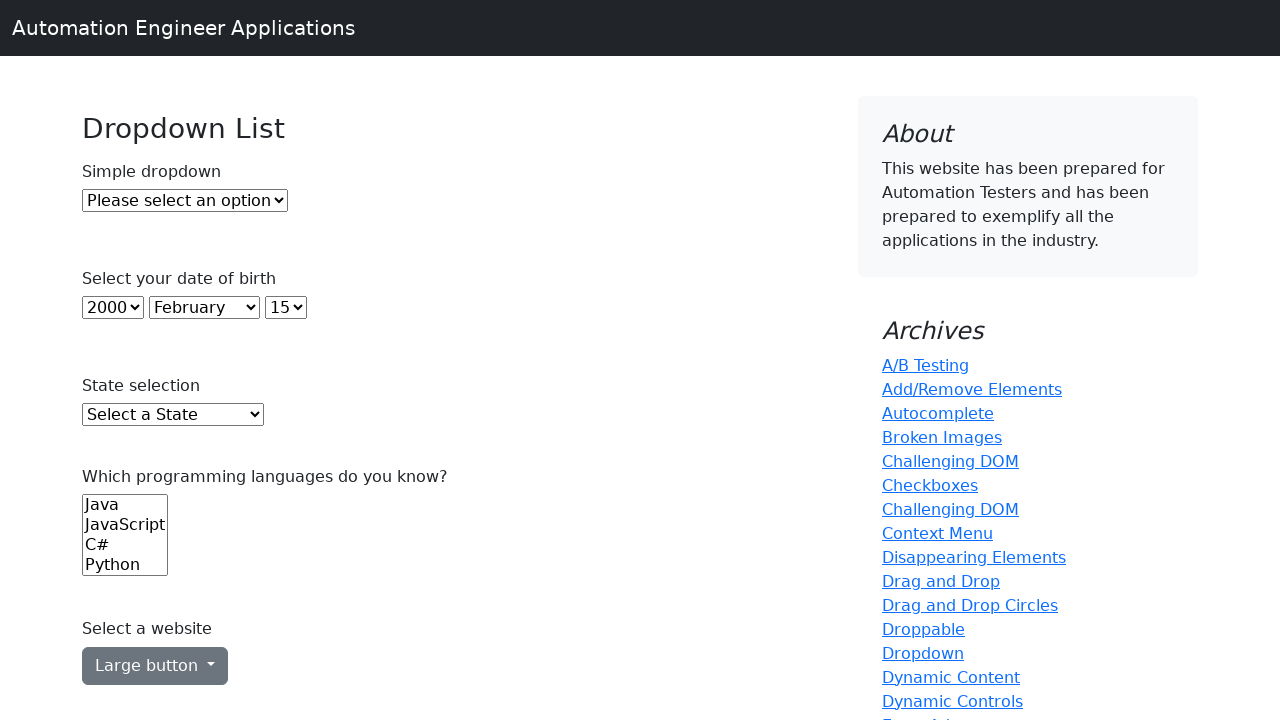